Tests the search functionality by entering "ch" in the search field and verifying that all results contain the search term

Starting URL: https://rahulshettyacademy.com/seleniumPractise/#/offers

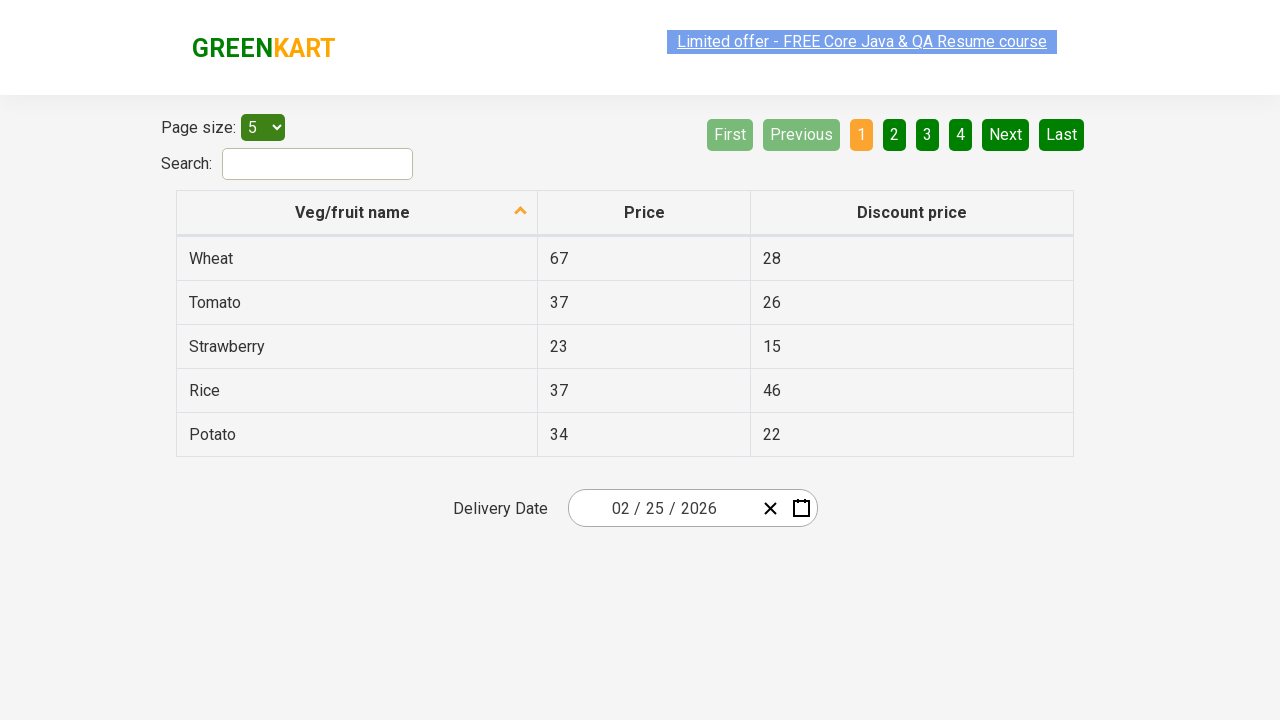

Navigated to offers page
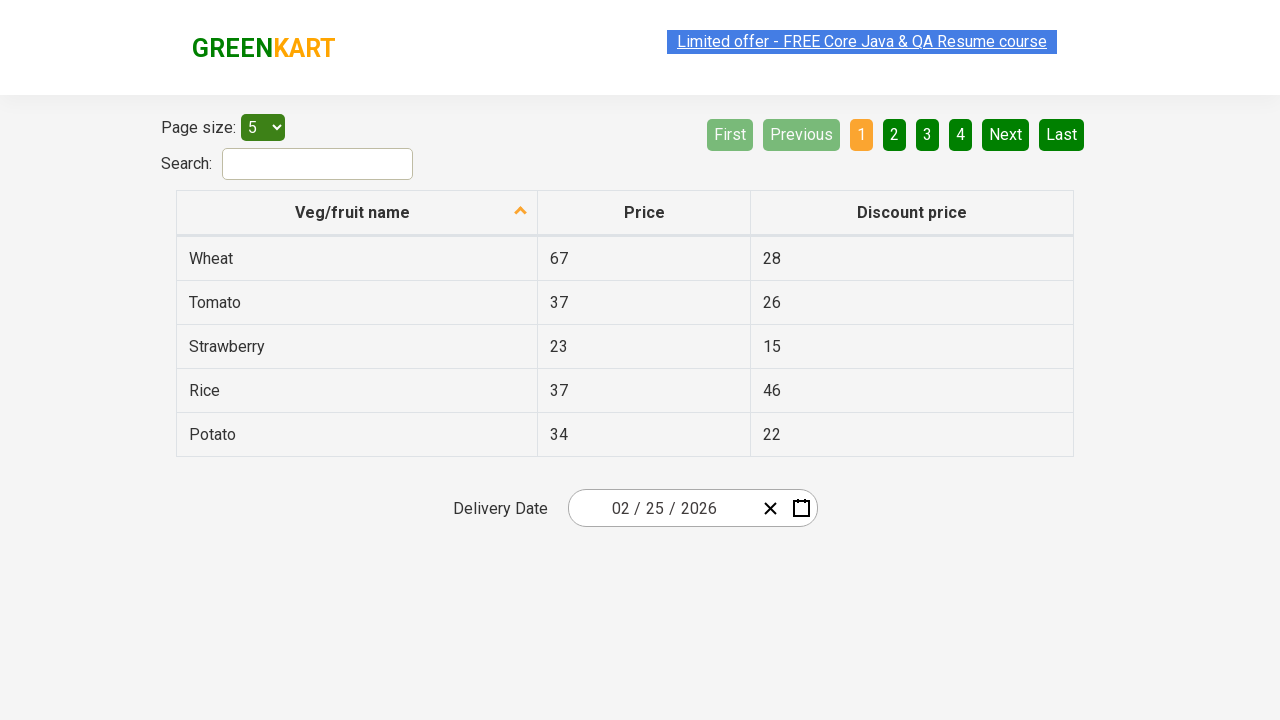

Entered 'ch' in search field on #search-field
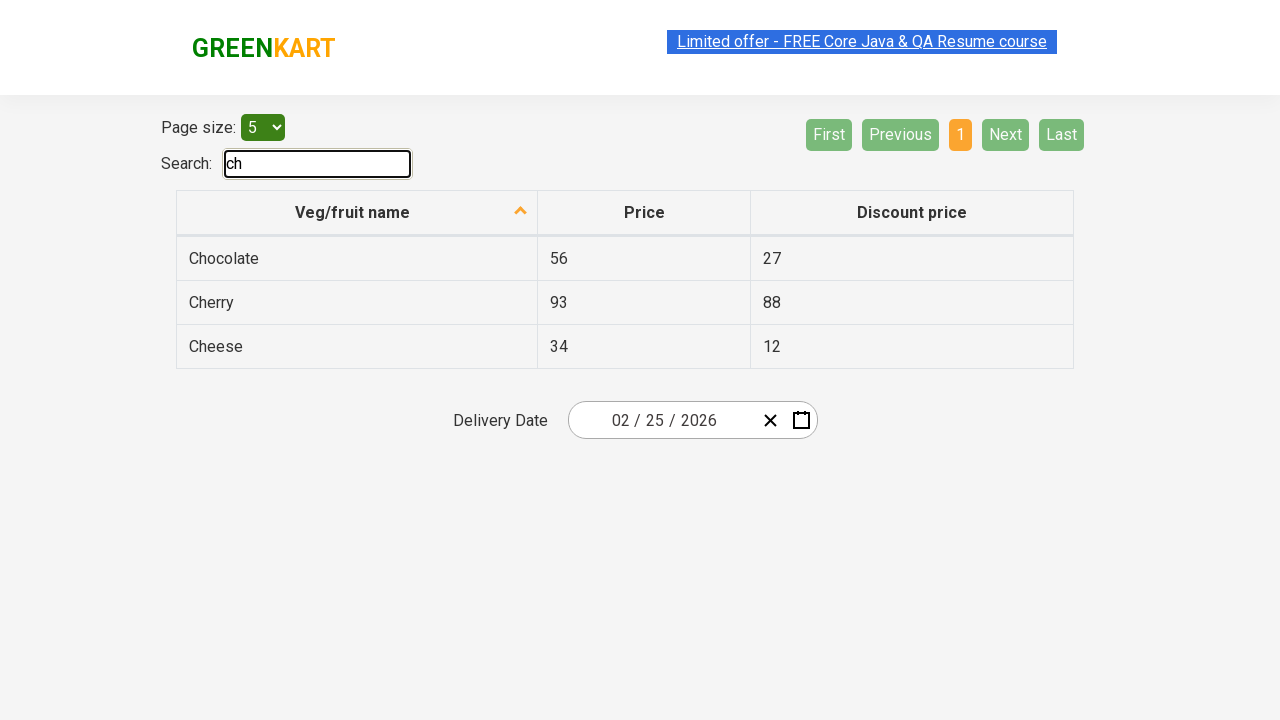

Waited for search results to update
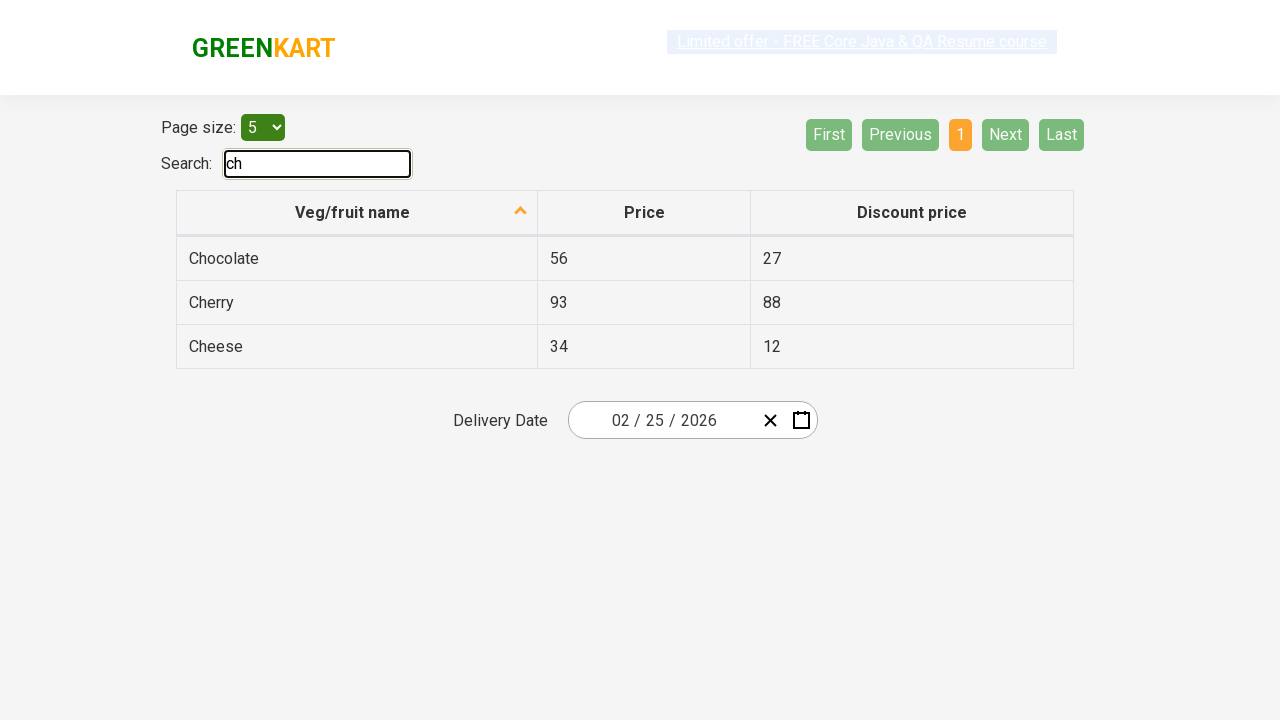

Retrieved all search results from table
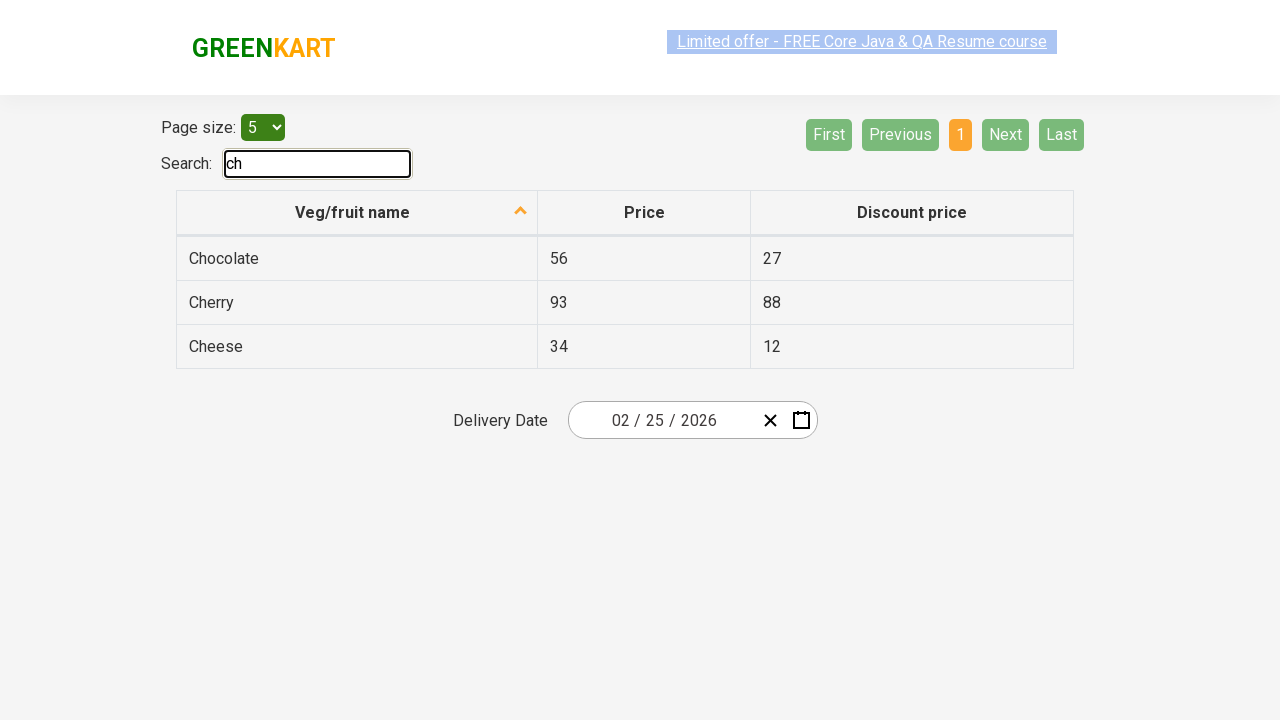

Verified result 'Chocolate' contains 'ch'
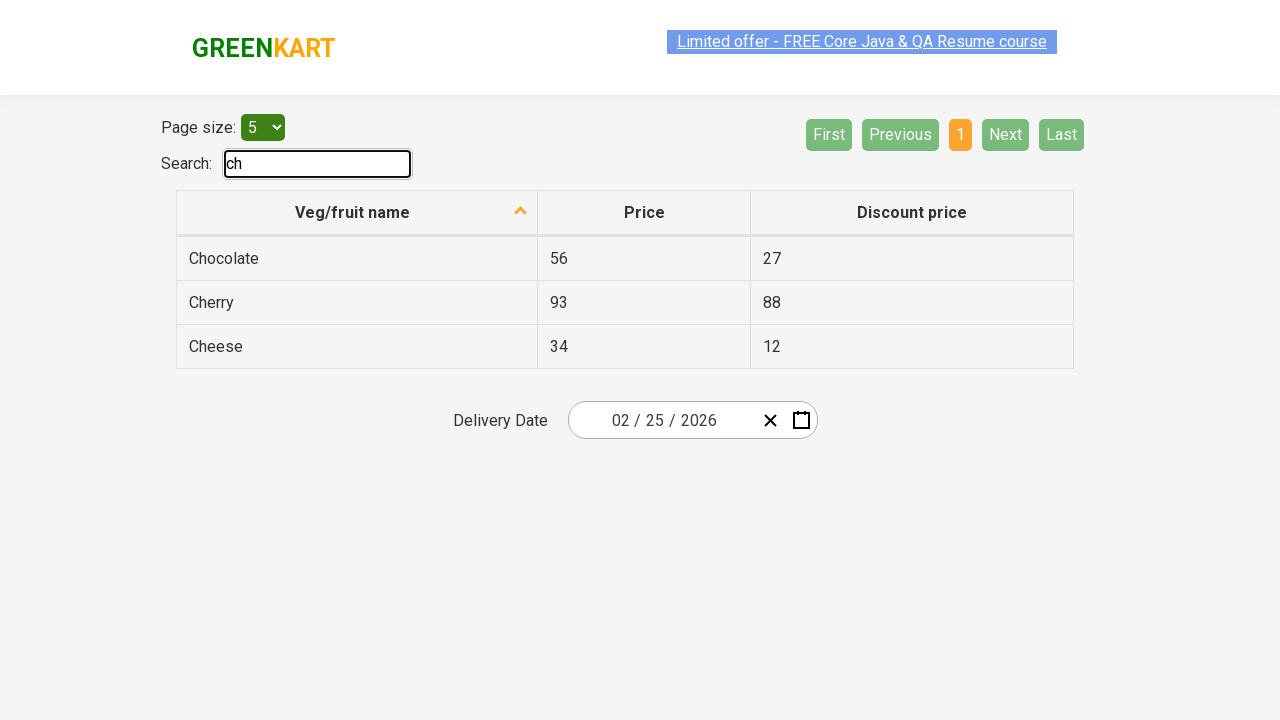

Verified result 'Cherry' contains 'ch'
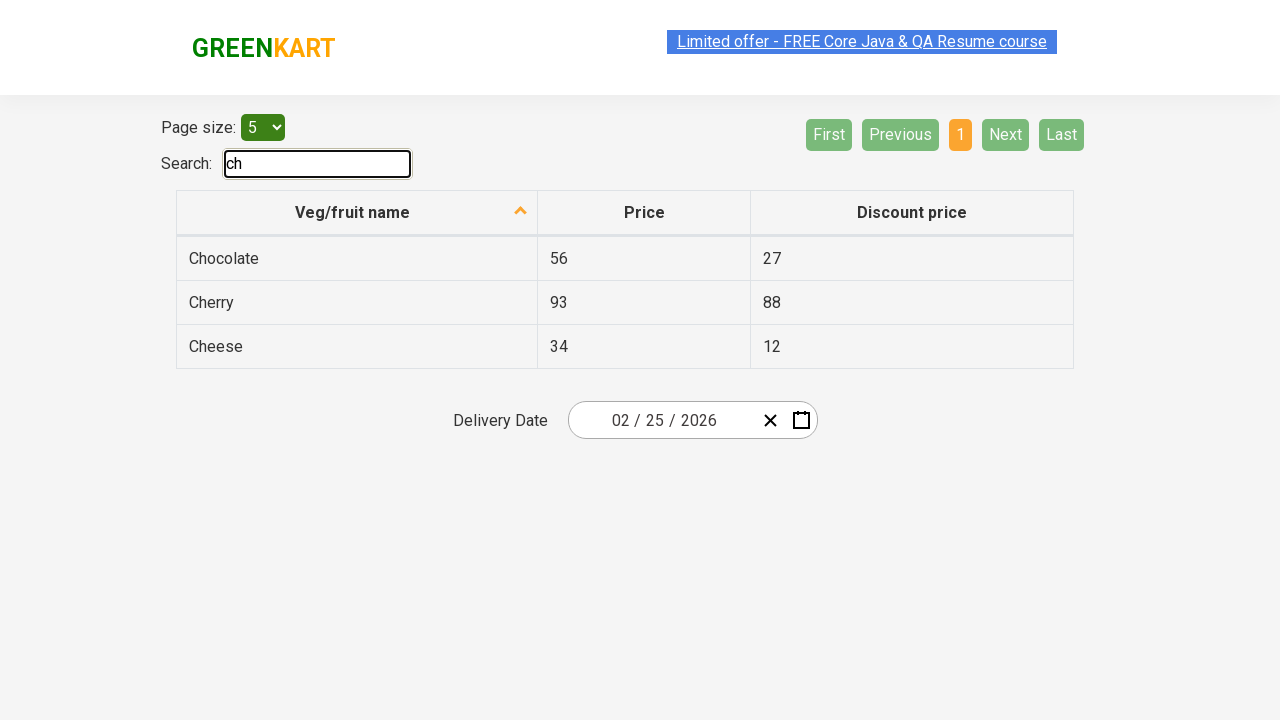

Verified result 'Cheese' contains 'ch'
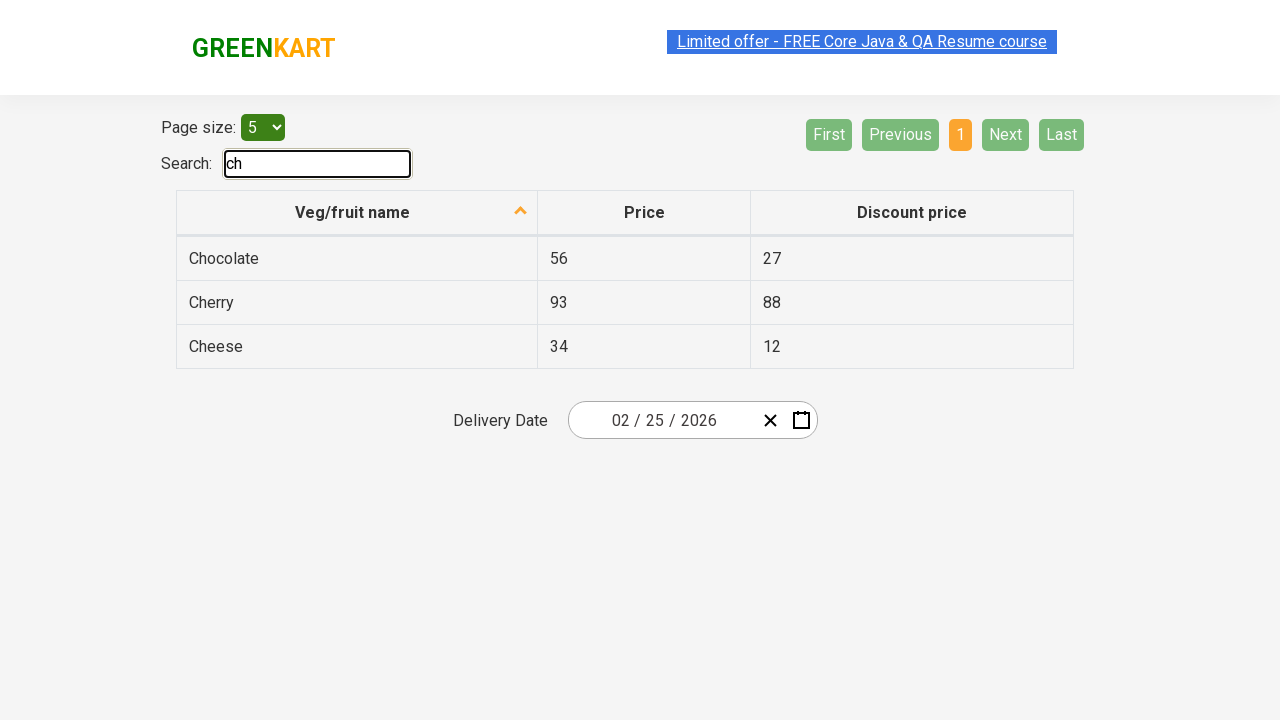

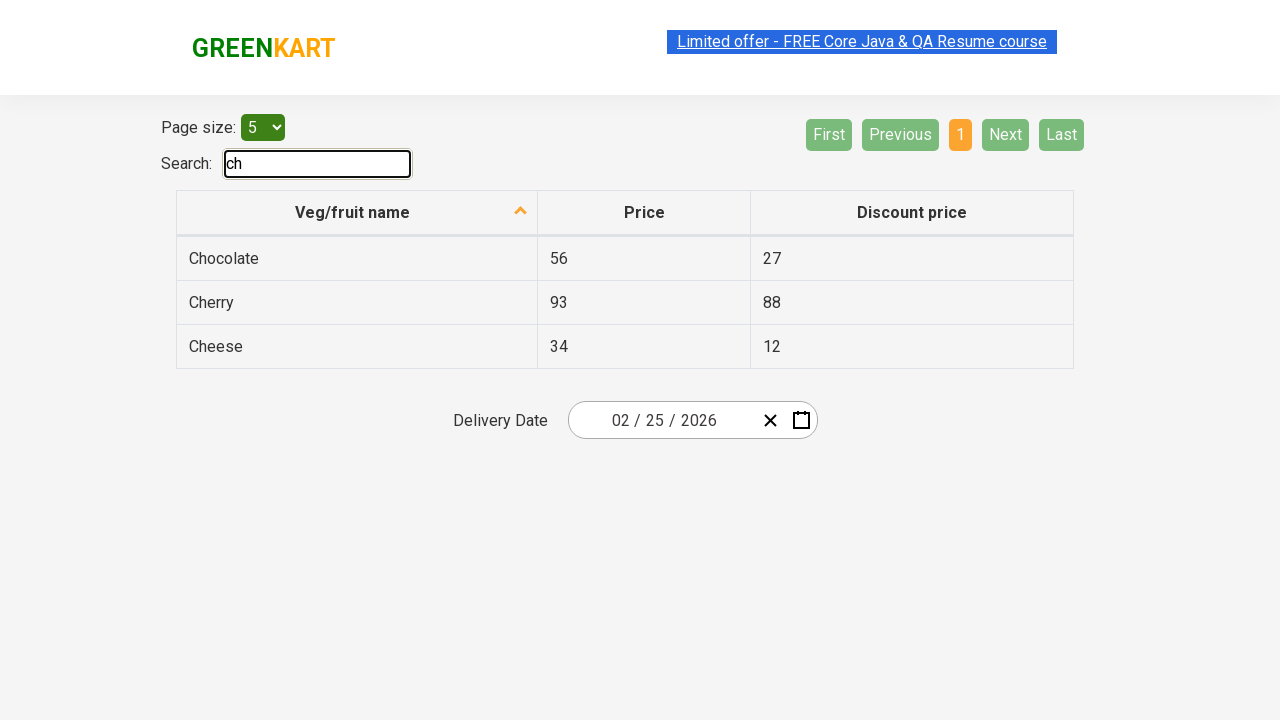